Tests that a specific radio button element (green) is disabled on the page by checking its enabled state.

Starting URL: https://practice.expandtesting.com/radio-buttons

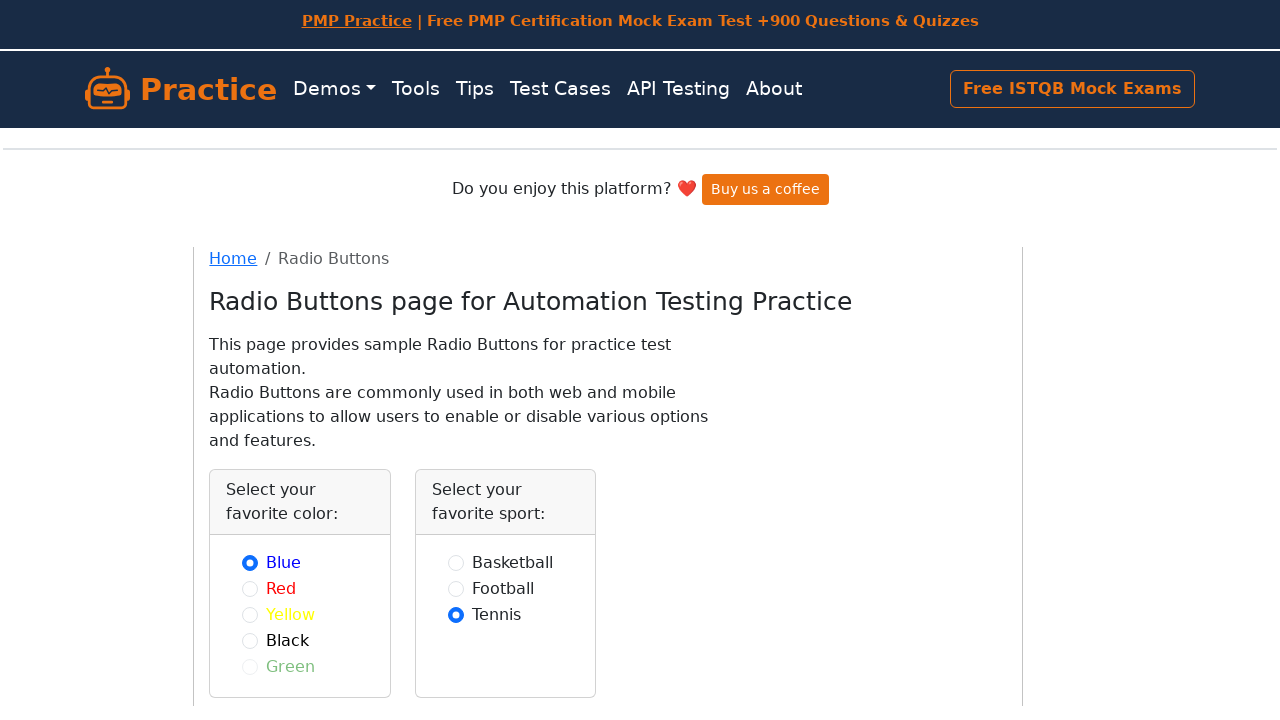

Located green radio button element
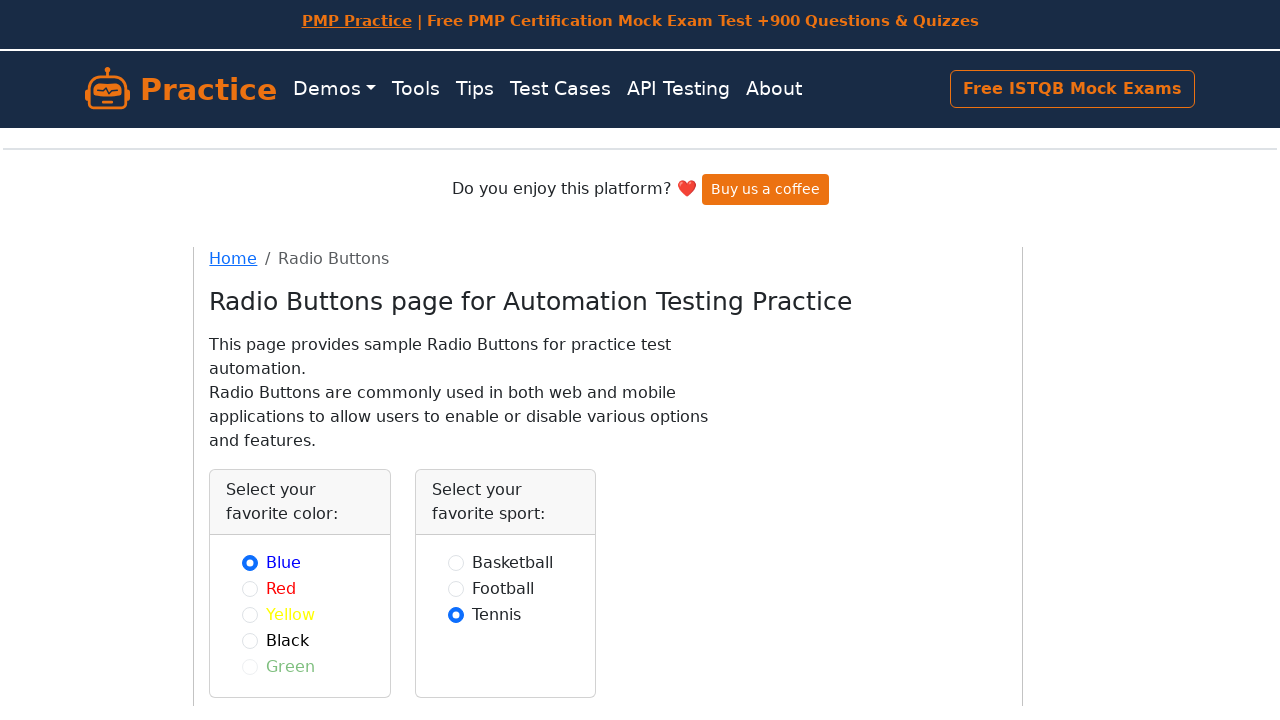

Green radio button element is visible
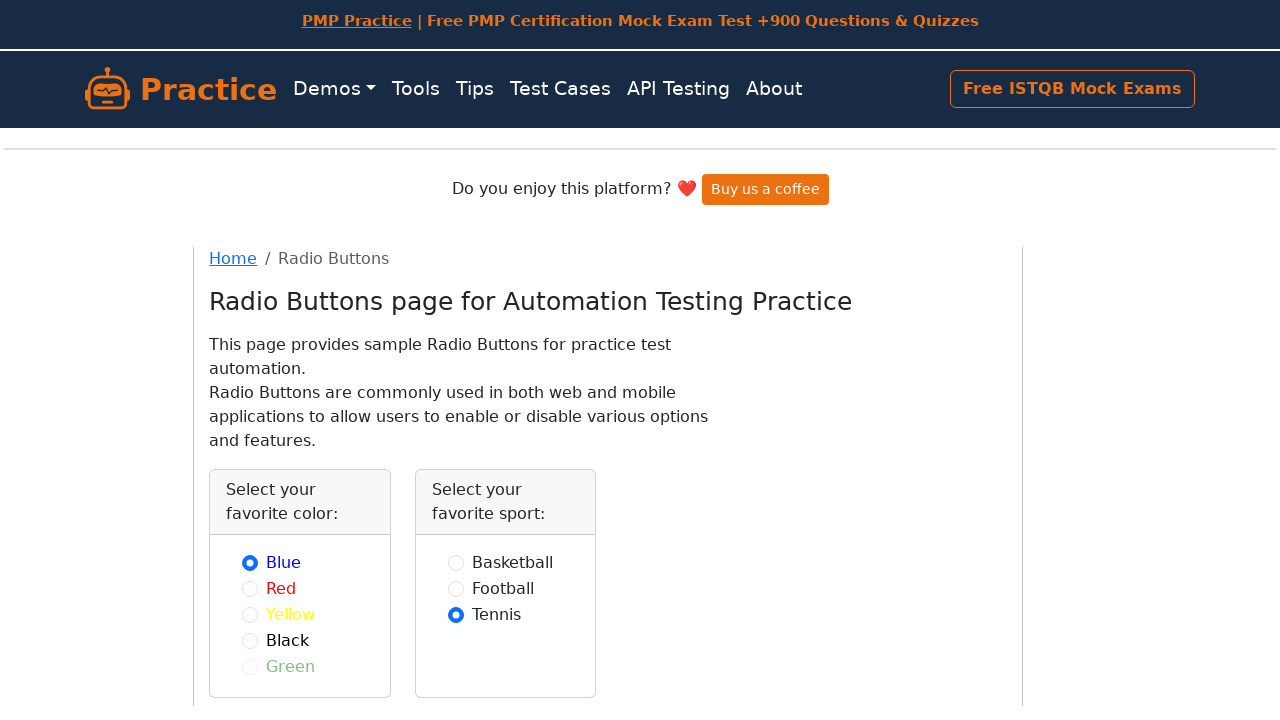

Verified green radio button is disabled
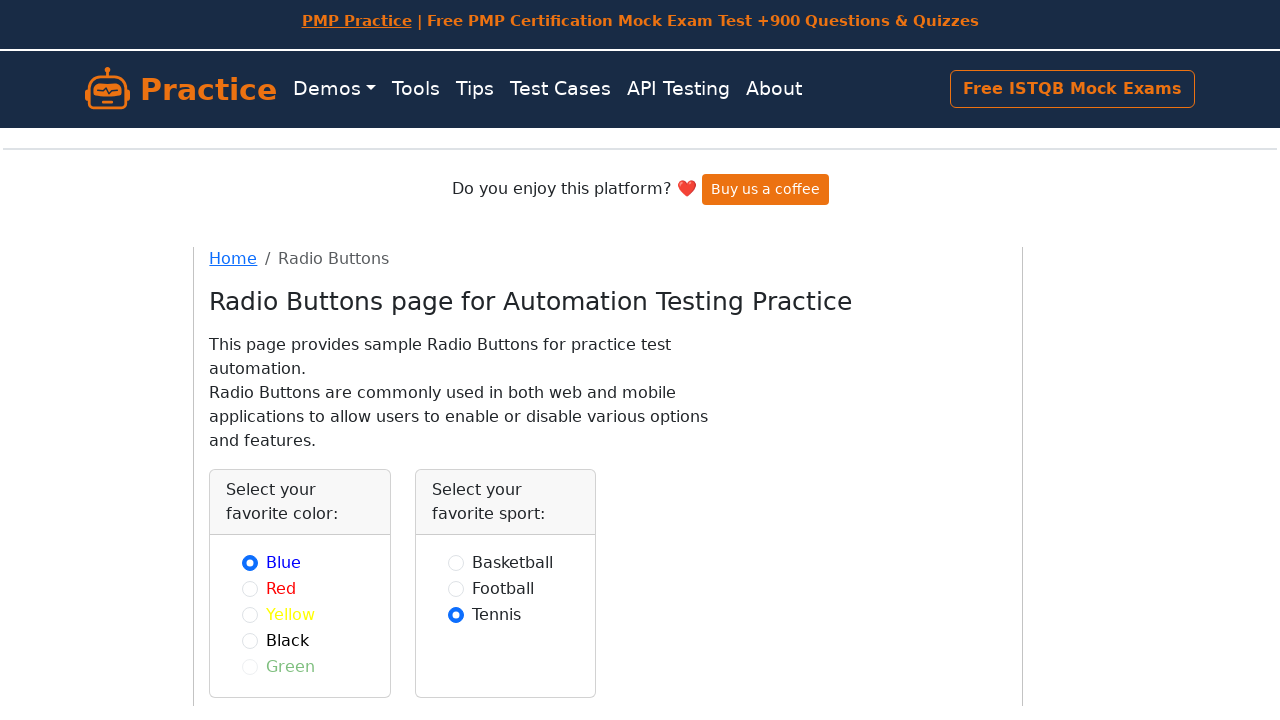

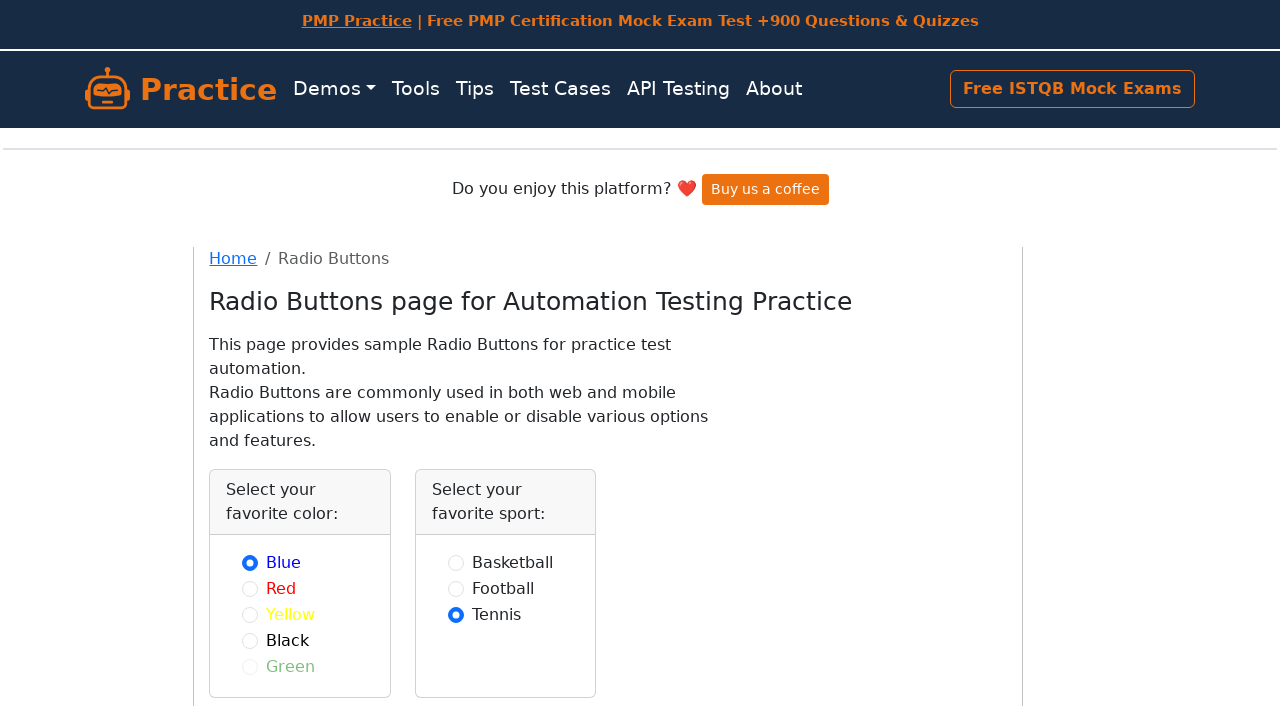